Tests popup window functionality by scrolling to and clicking a link that opens a popup window, then verifying multiple windows are open.

Starting URL: http://omayo.blogspot.com/

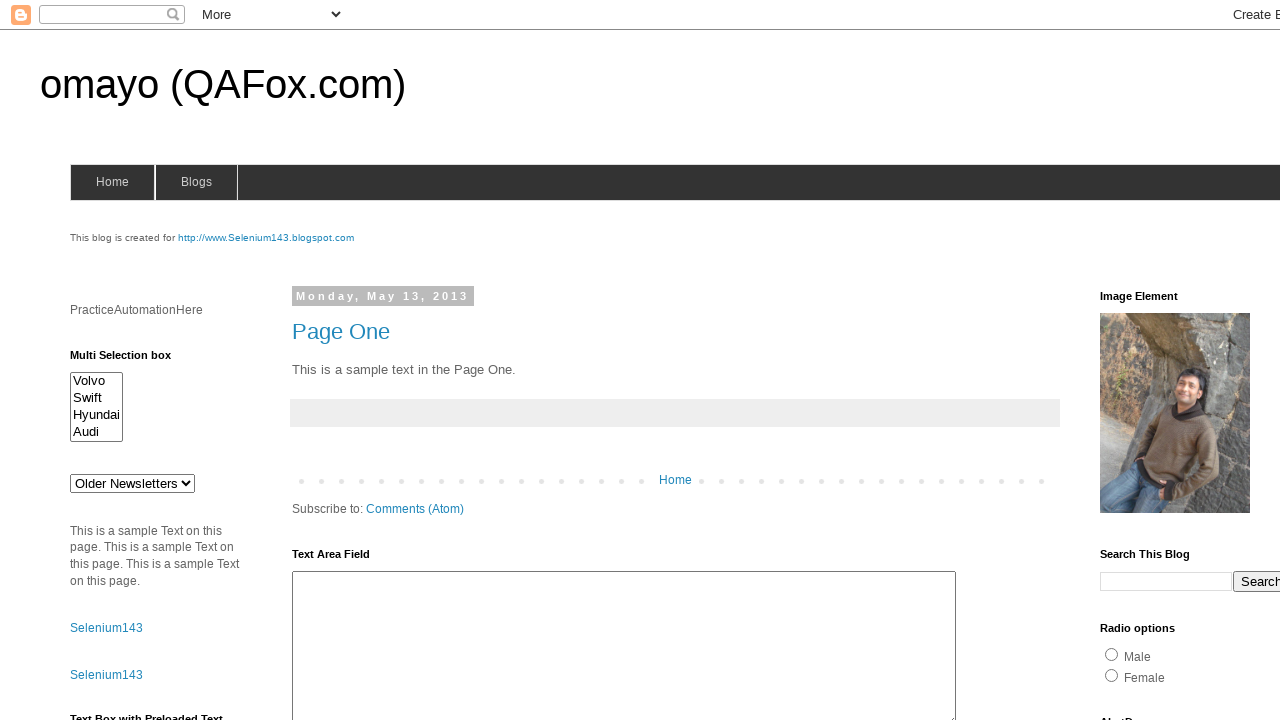

Located 'Open a popup window' link
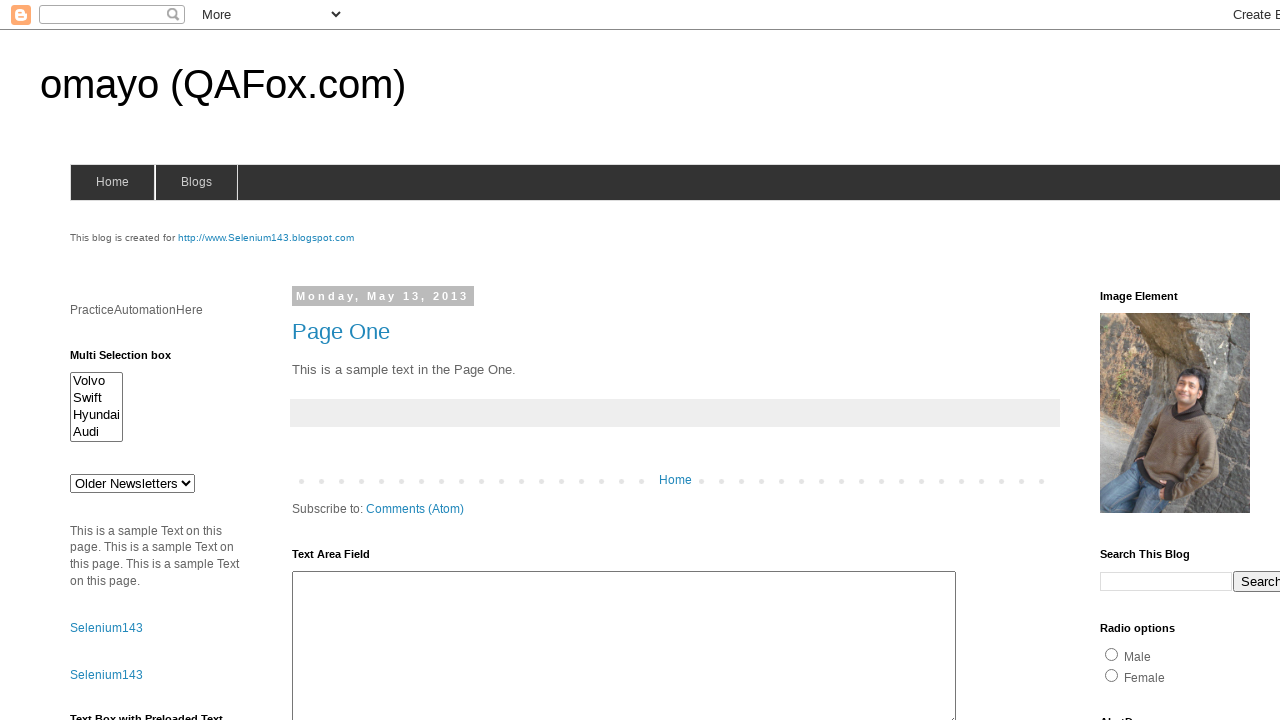

Scrolled 'Open a popup window' link into view
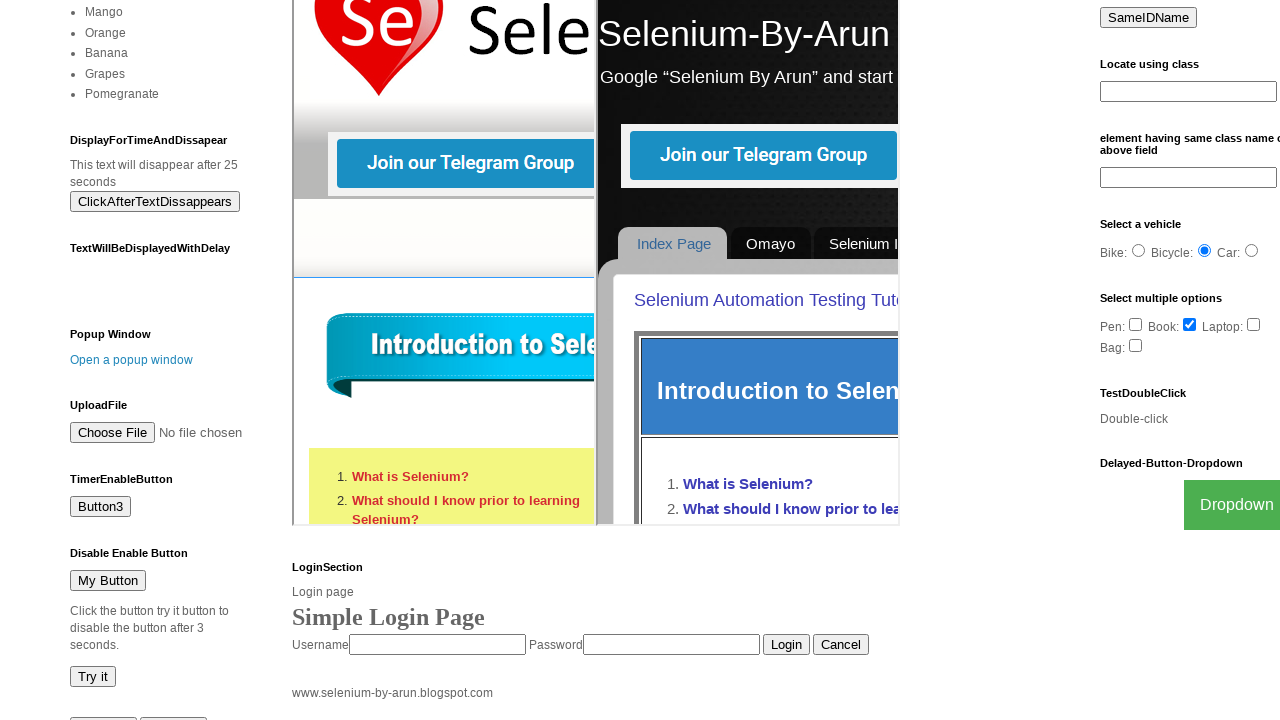

Clicked 'Open a popup window' link at (132, 360) on text=Open a popup window
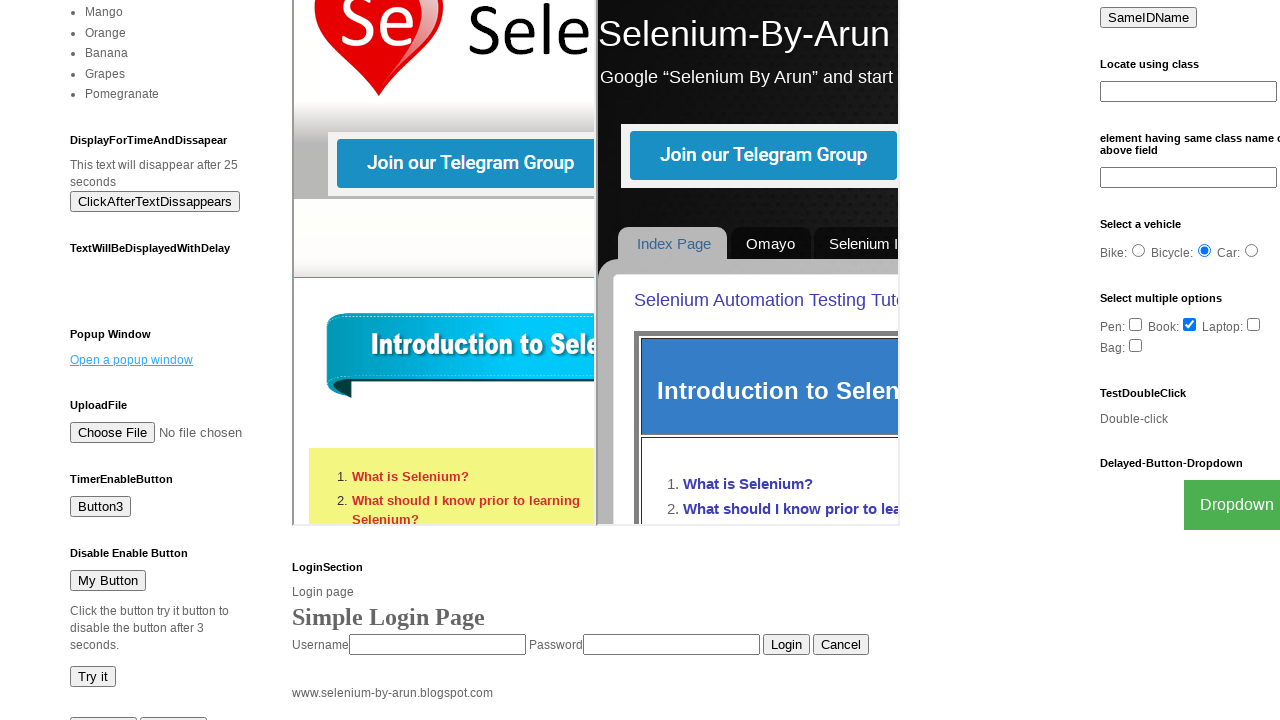

Waited 1000ms for popup window to open
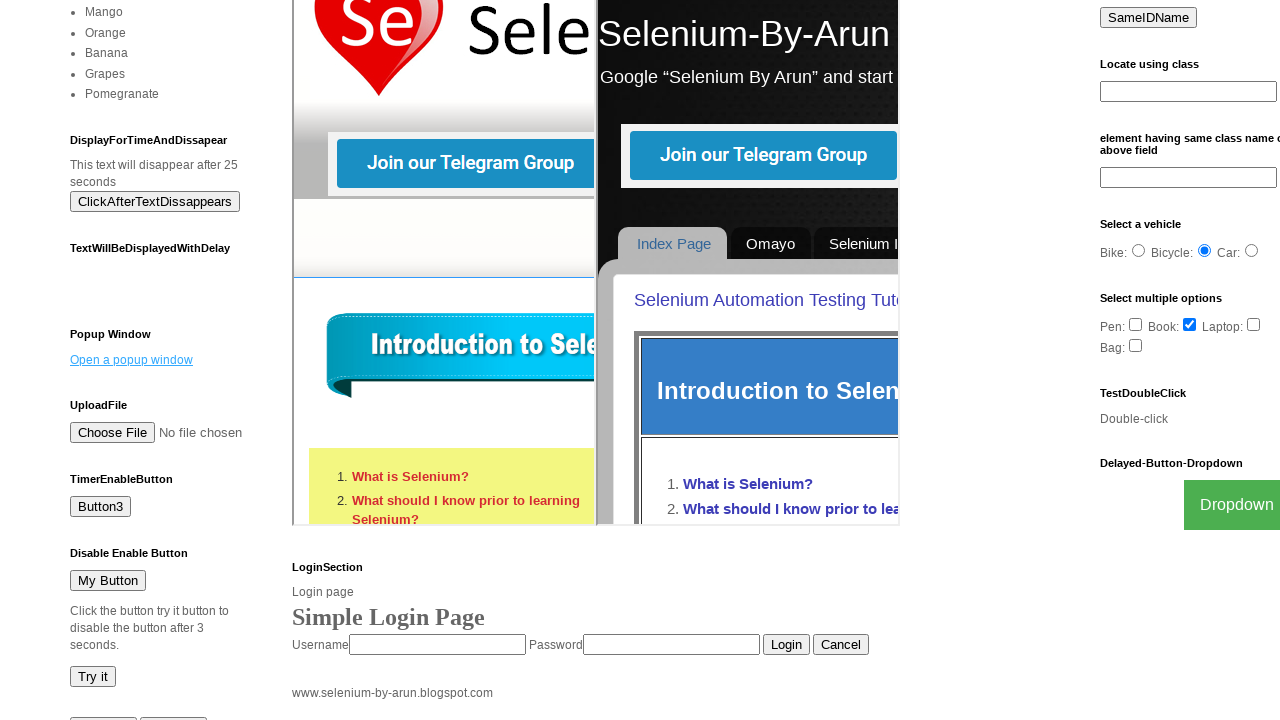

Verified popup opened - 2 windows/tabs now open
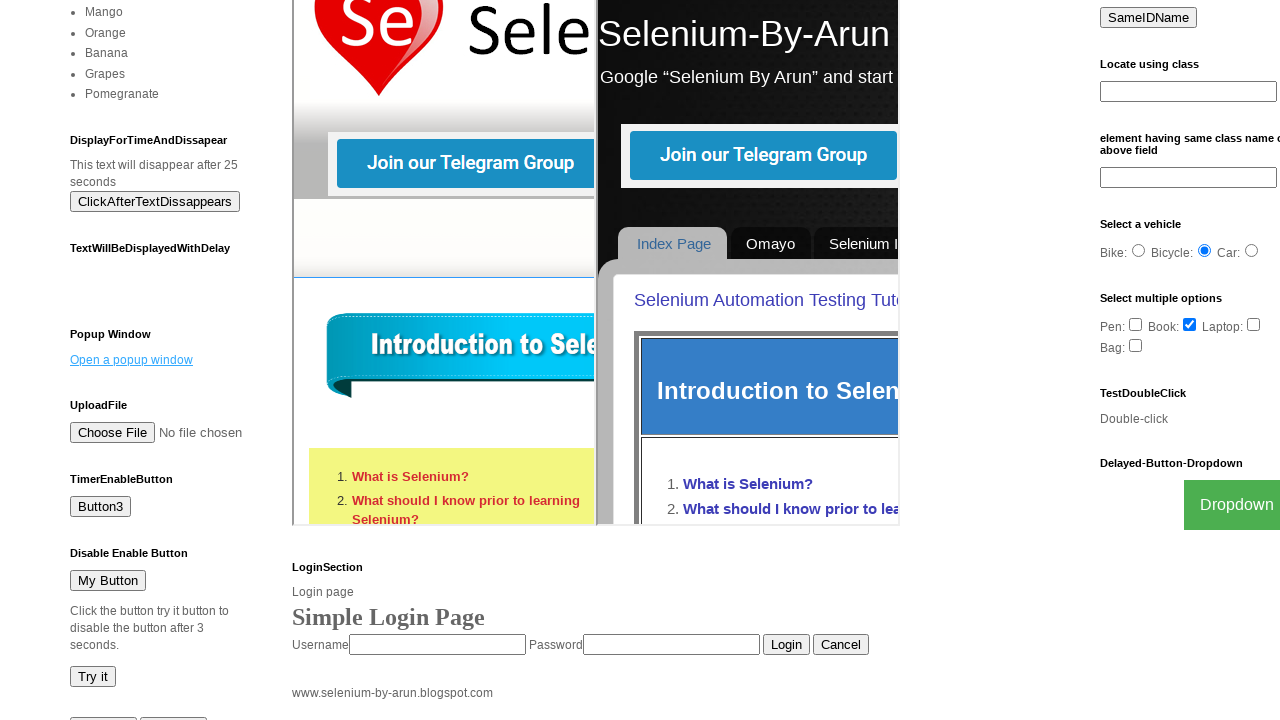

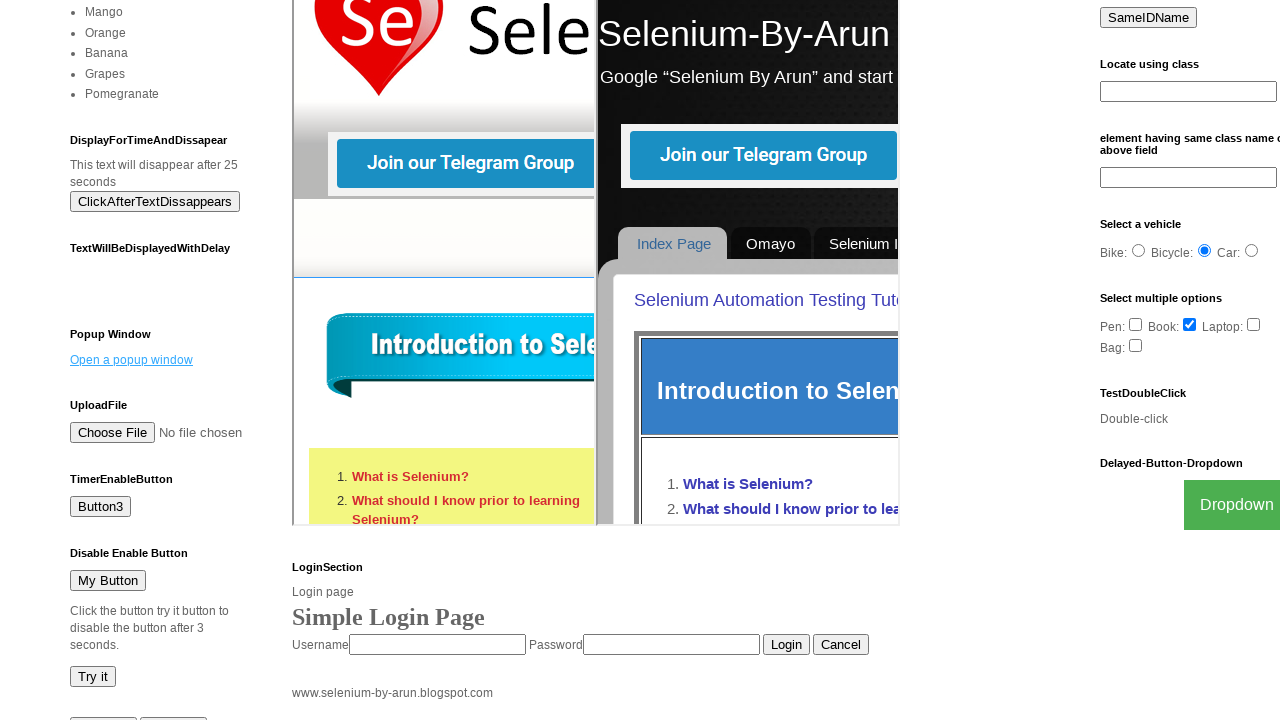